Tests opening multiple footer links in new browser tabs by sending Ctrl+Enter to each link, then iterates through all opened tabs.

Starting URL: https://www.qaclickacademy.com/

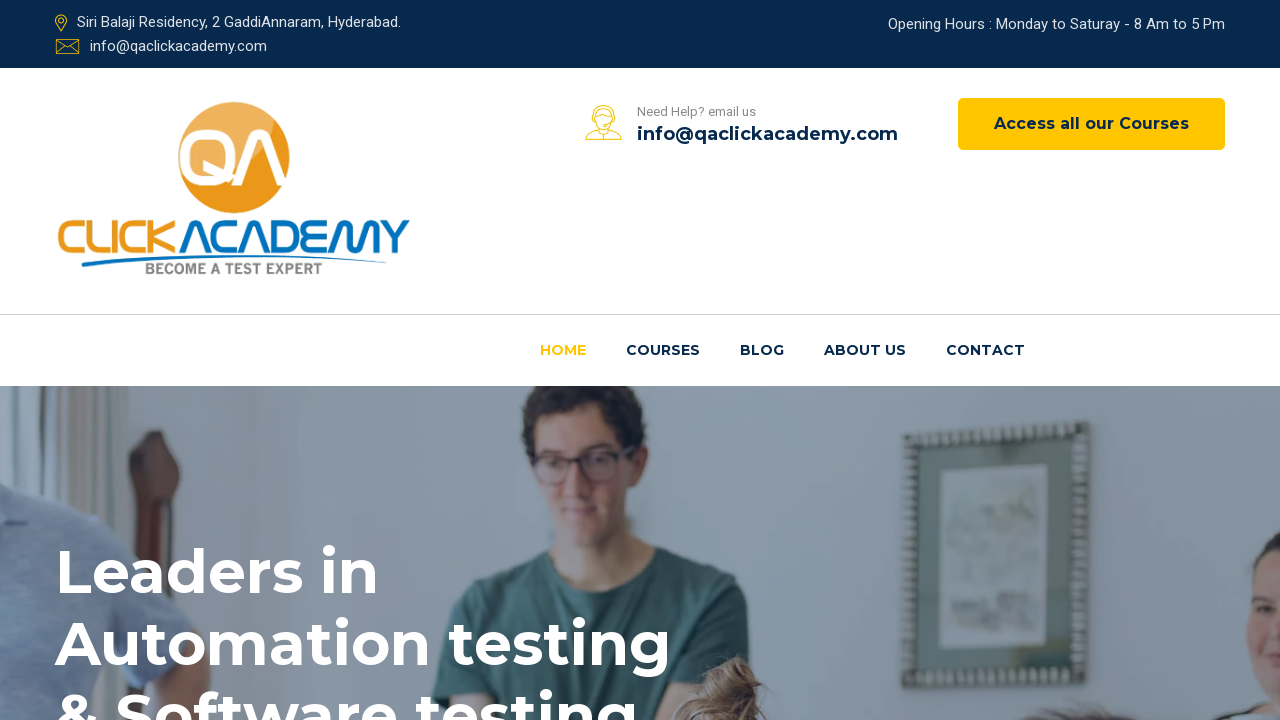

Waited for footer section with links to be visible
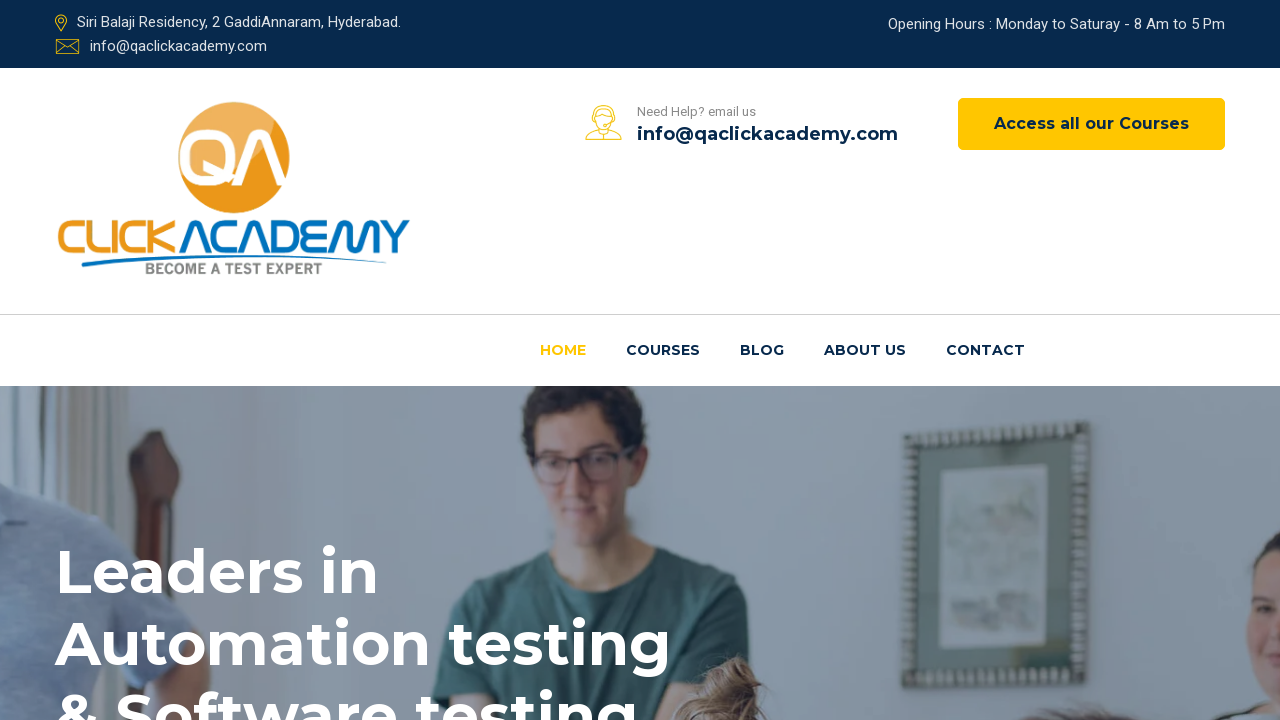

Located all footer links in the '.footer-link.mt-40 a' selector
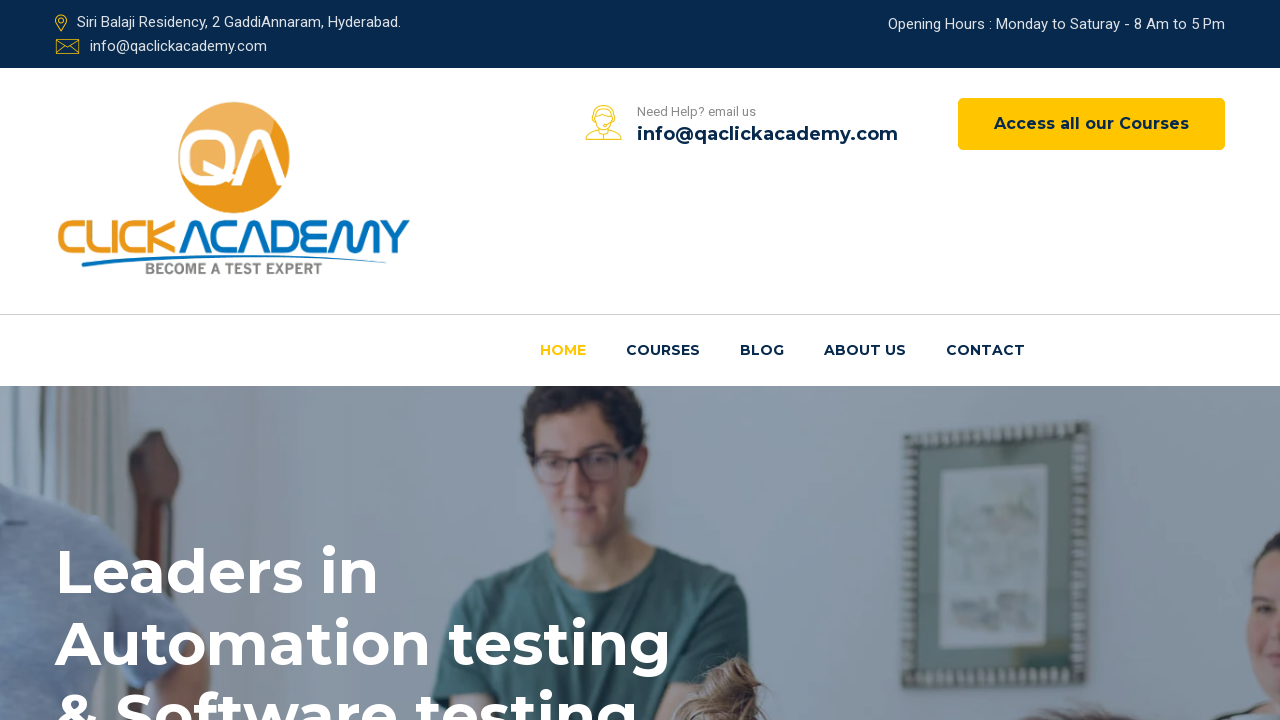

Found 5 footer links to open
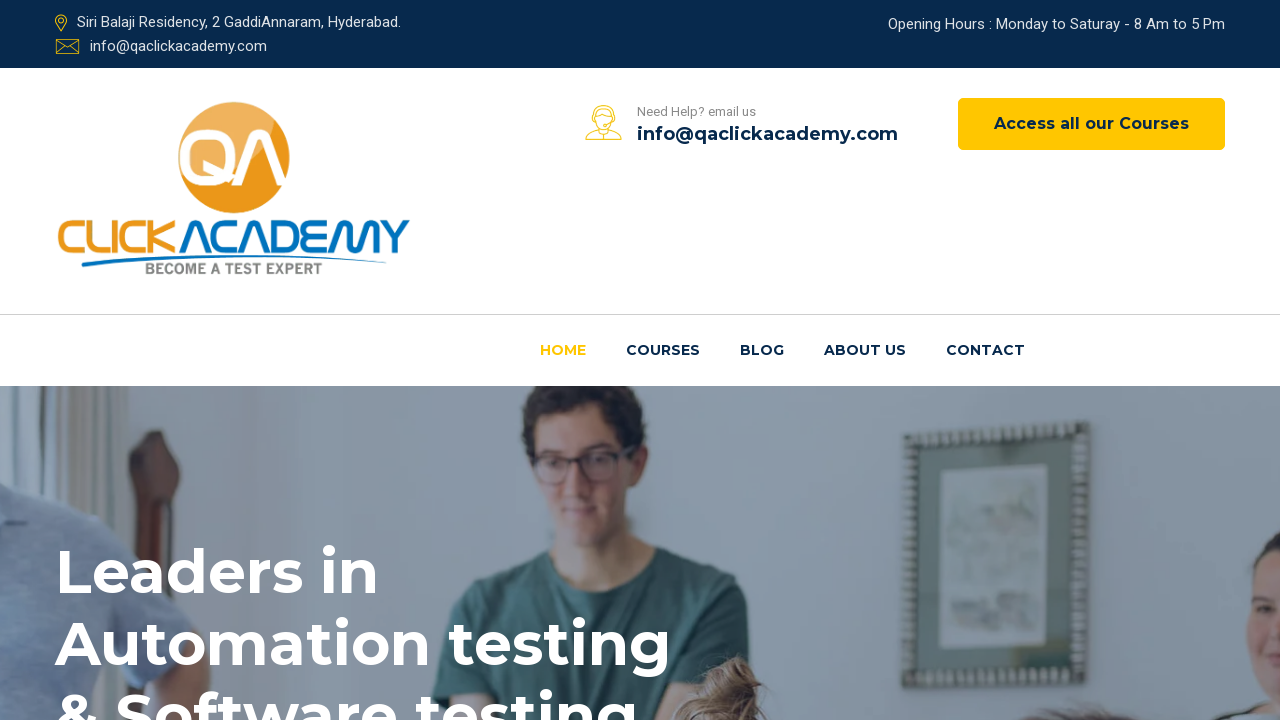

Opened footer link 1 in new tab using Ctrl+Click at (482, 361) on .footer-link.mt-40 a >> nth=0
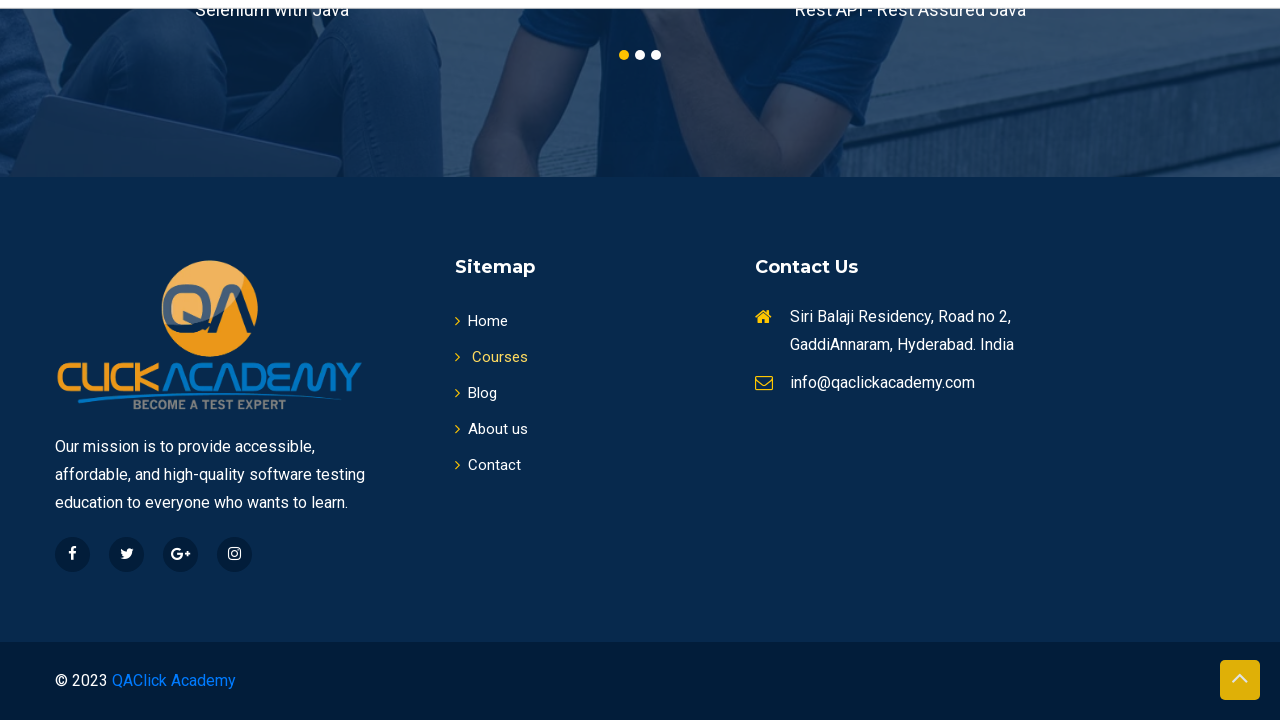

Opened footer link 2 in new tab using Ctrl+Click at (493, 358) on .footer-link.mt-40 a >> nth=1
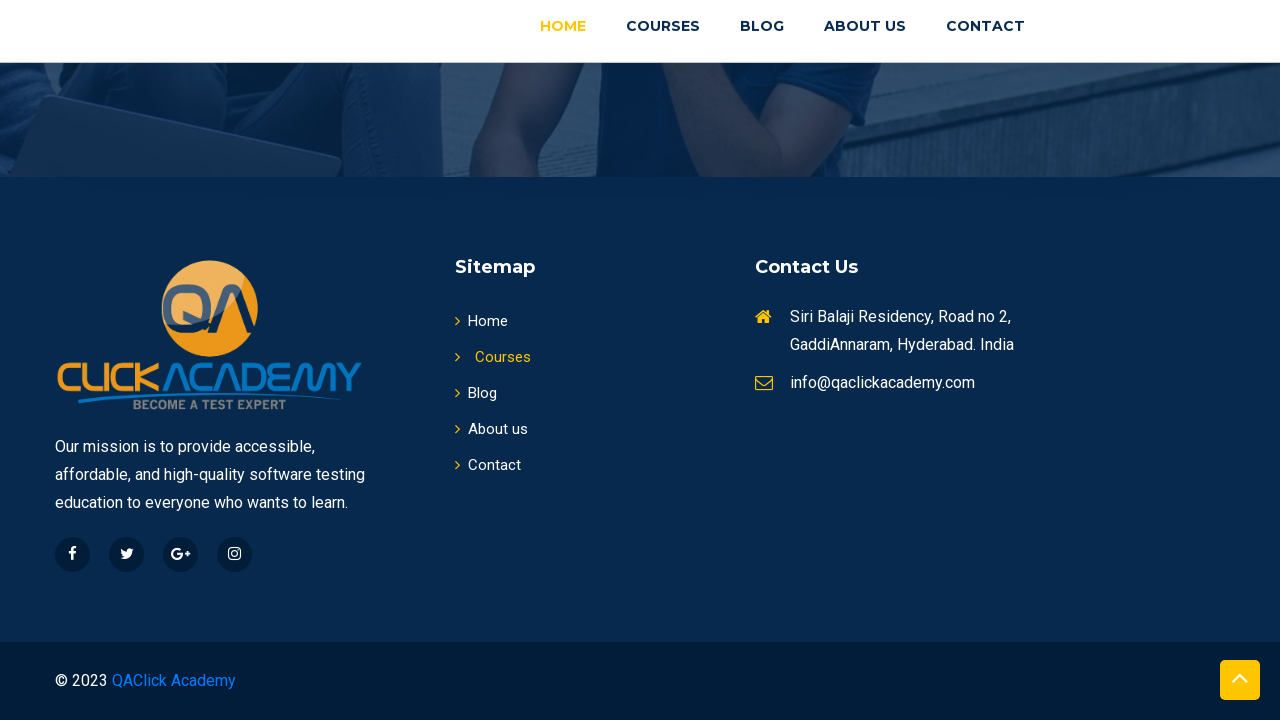

Opened footer link 3 in new tab using Ctrl+Click at (476, 394) on .footer-link.mt-40 a >> nth=2
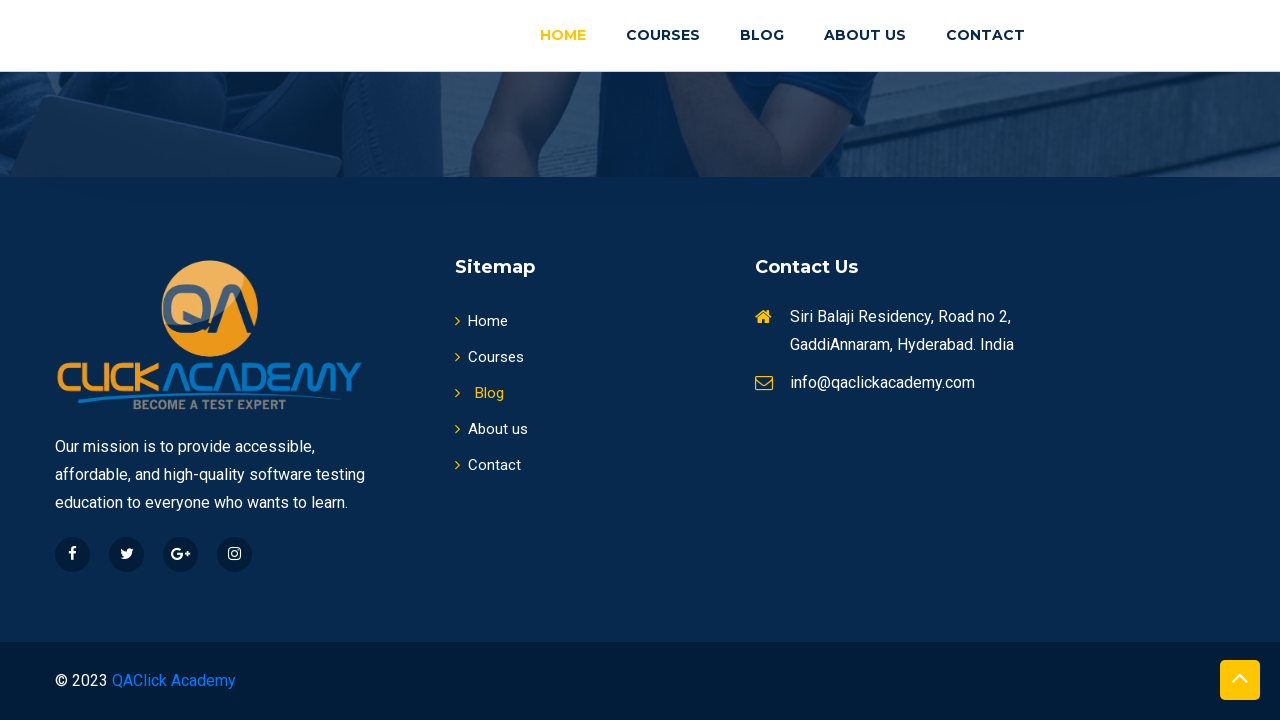

Opened footer link 4 in new tab using Ctrl+Click at (492, 430) on .footer-link.mt-40 a >> nth=3
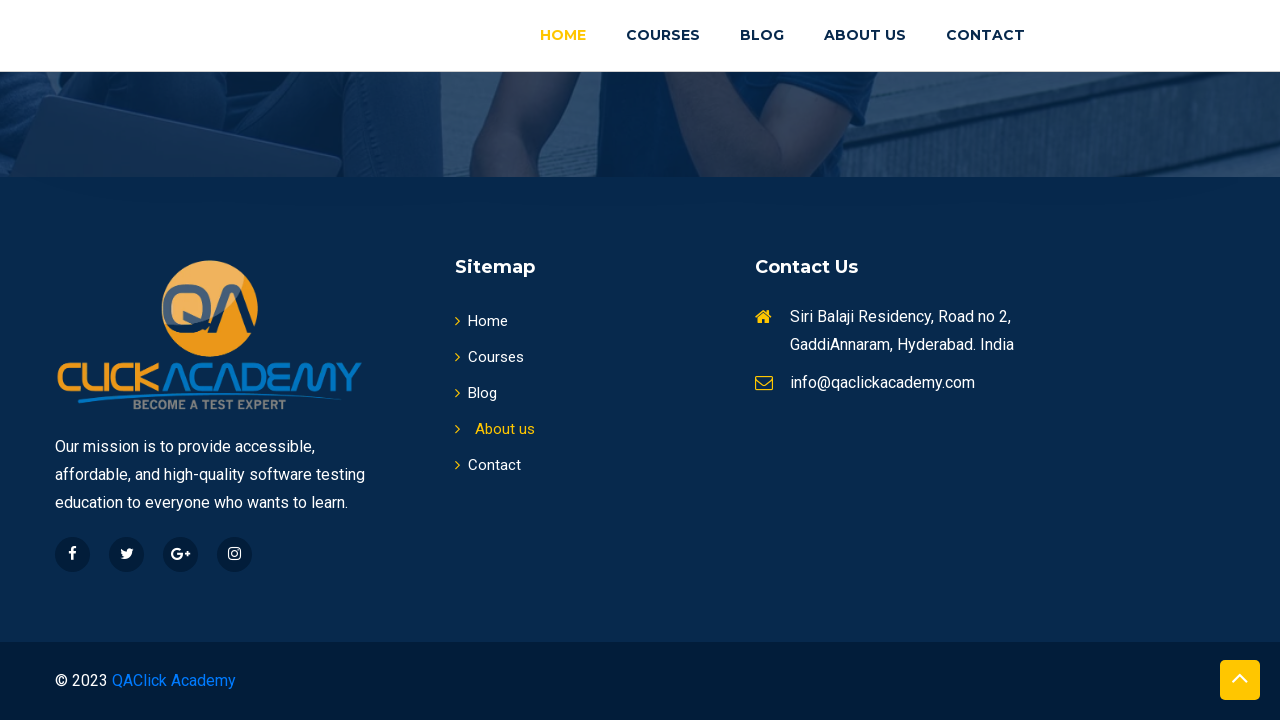

Opened footer link 5 in new tab using Ctrl+Click at (488, 466) on .footer-link.mt-40 a >> nth=4
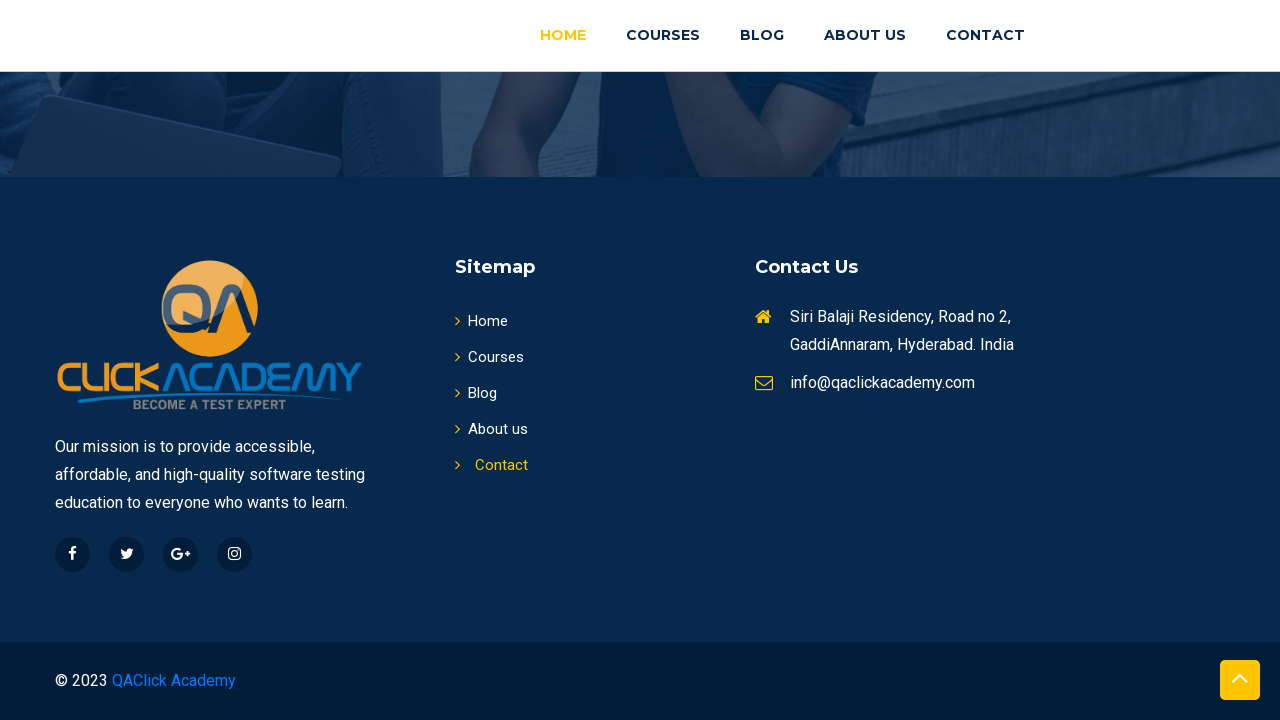

Retrieved all 6 open pages/tabs from context
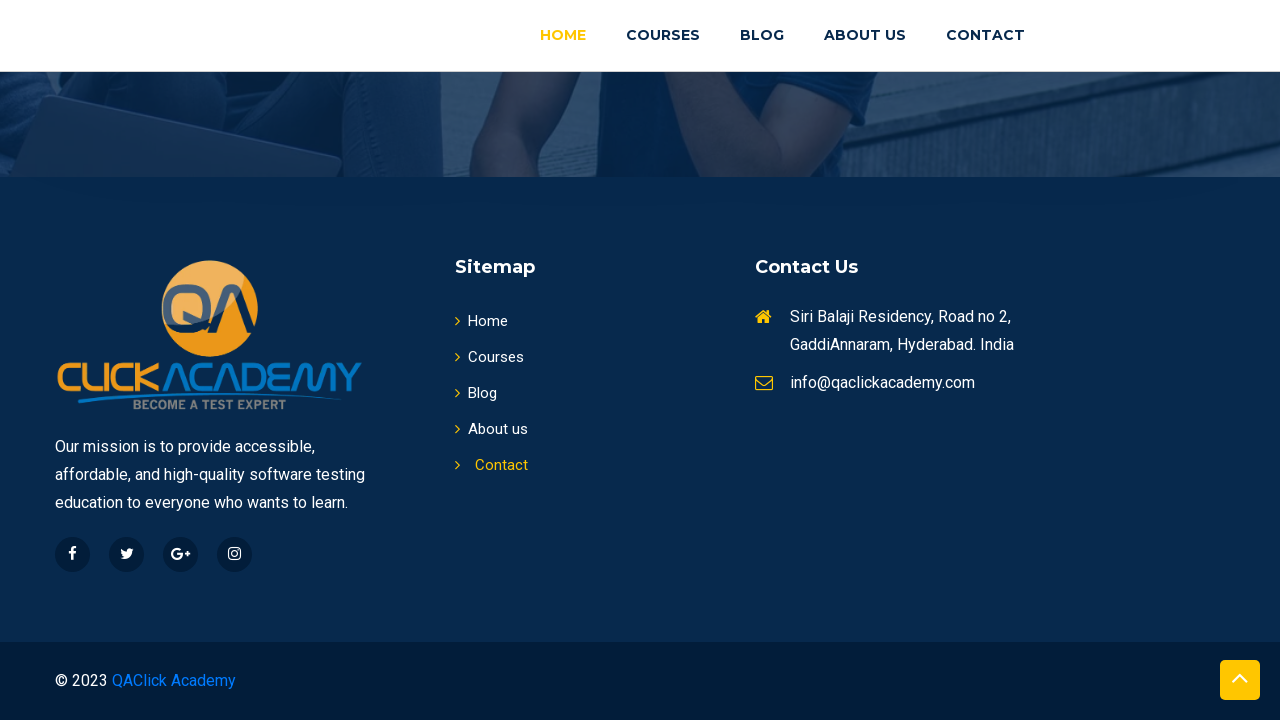

Brought a tab to front
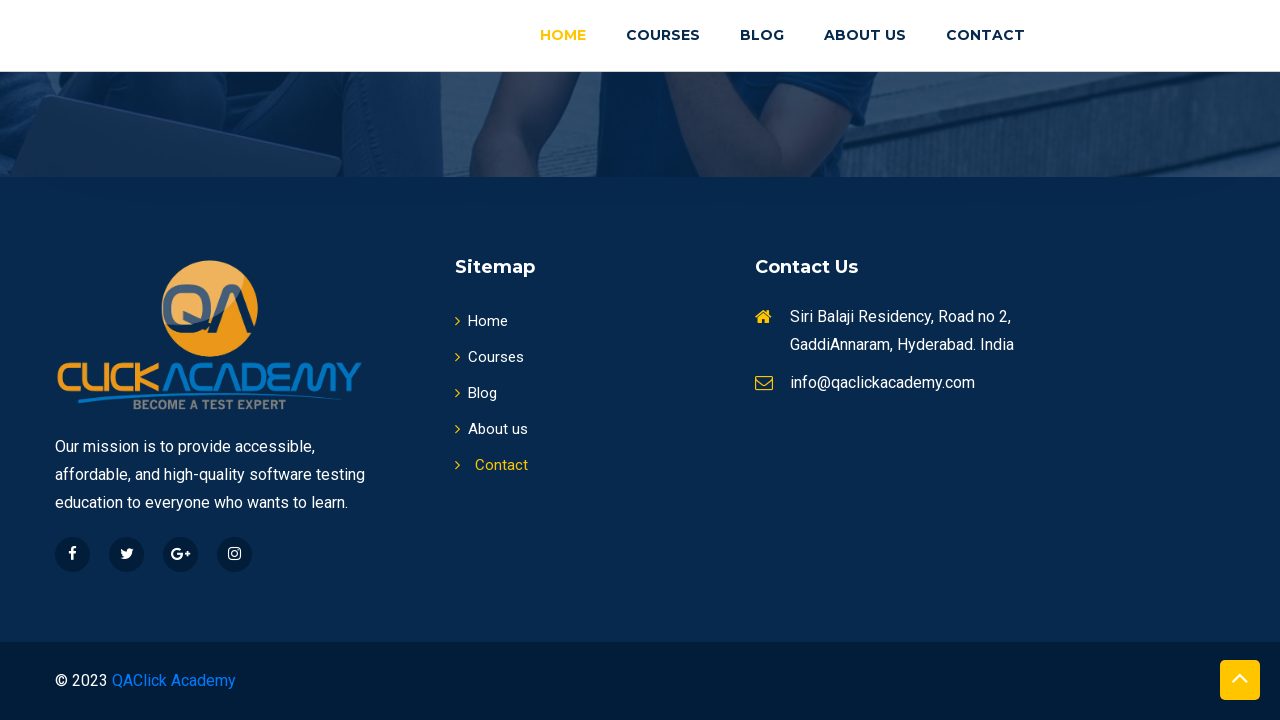

Waited for tab to finish loading (domcontentloaded state)
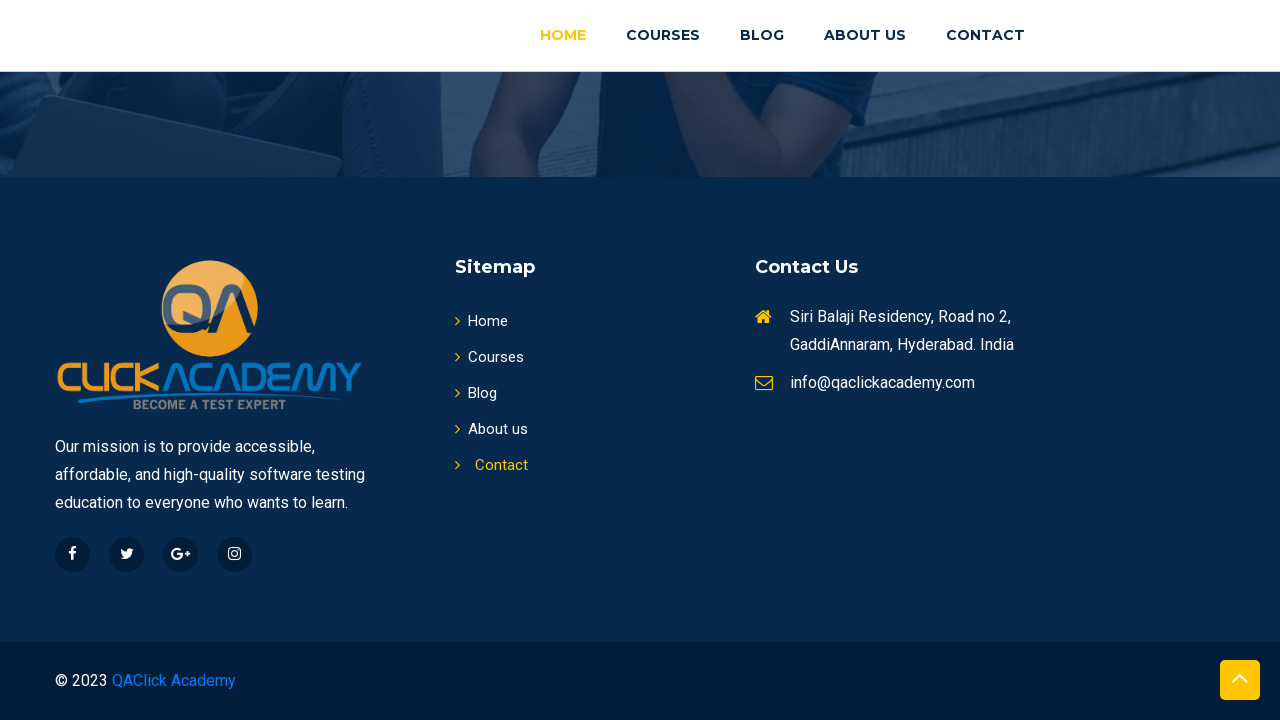

Printed tab title: QAClick Academy - A Testing Academy to Learn, Earn and Shine
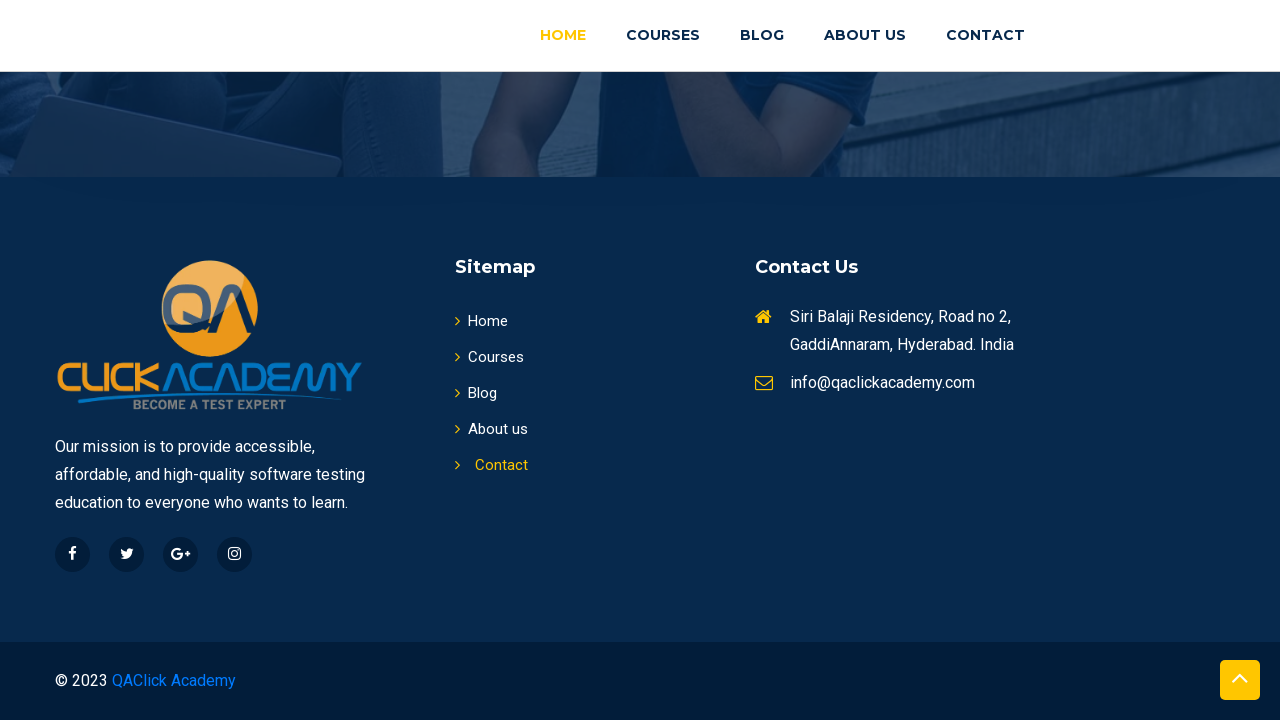

Brought a tab to front
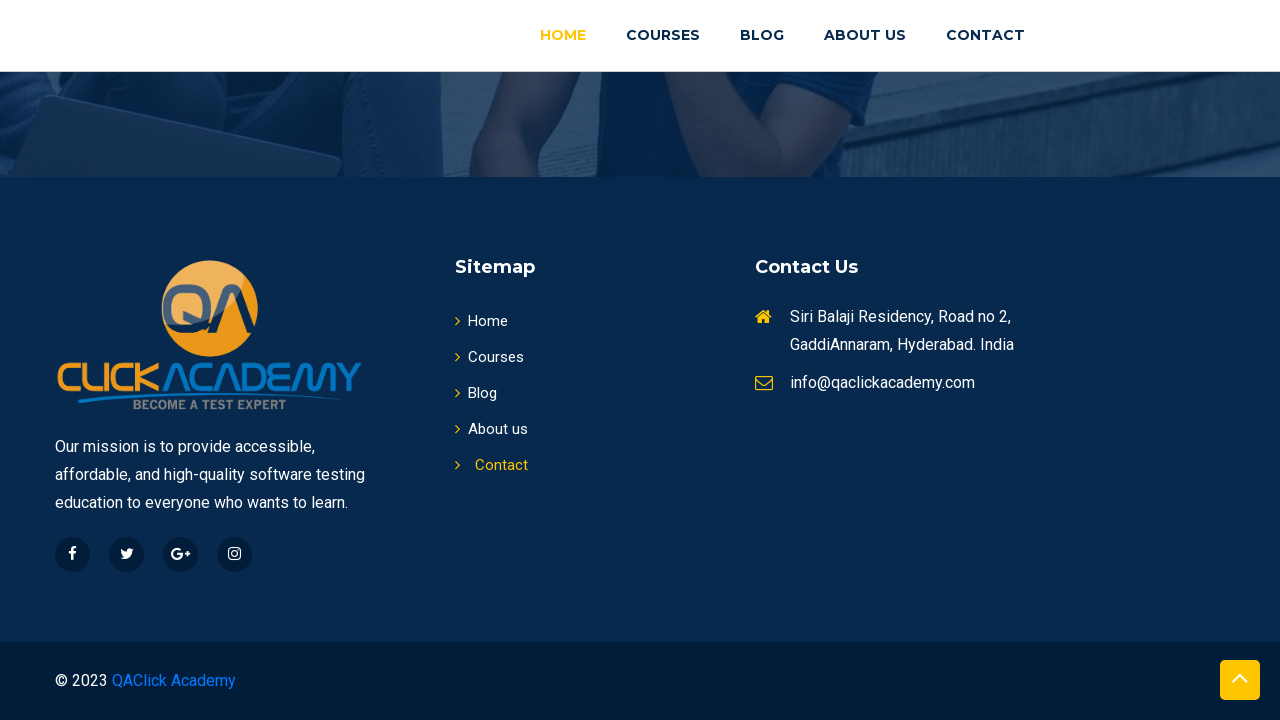

Waited for tab to finish loading (domcontentloaded state)
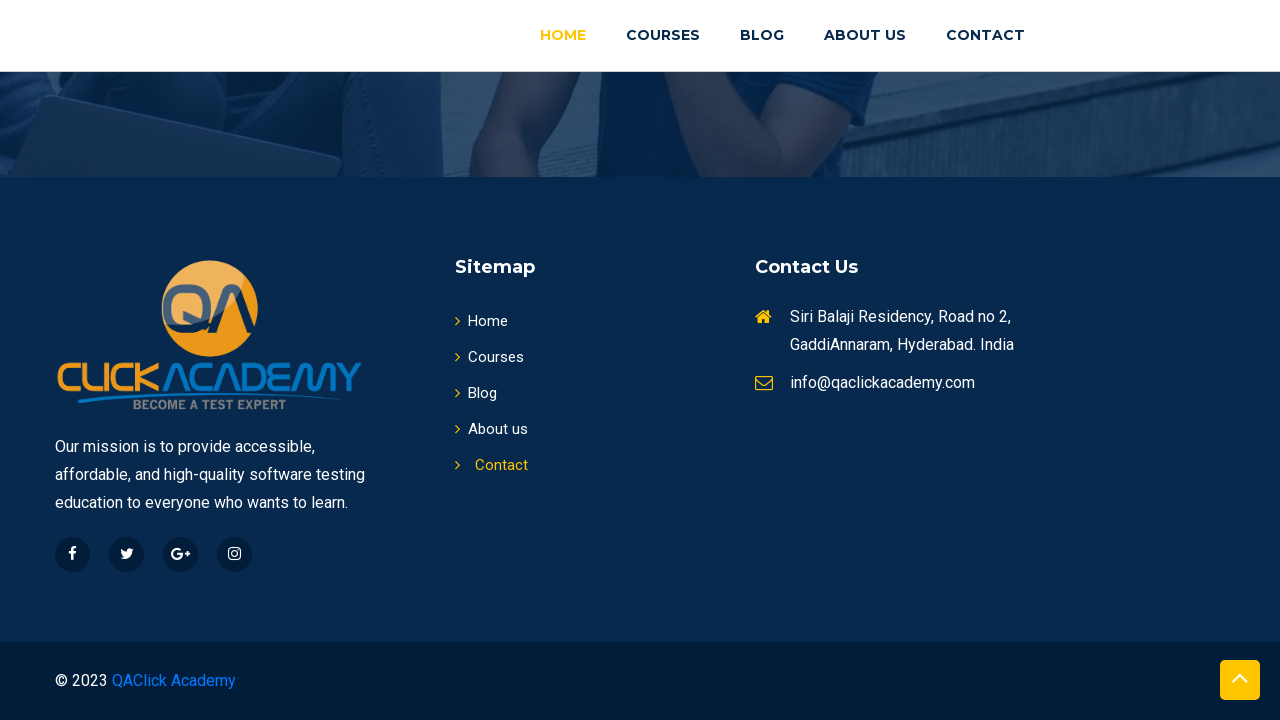

Printed tab title: QAClick Academy - A Testing Academy to Learn, Earn and Shine
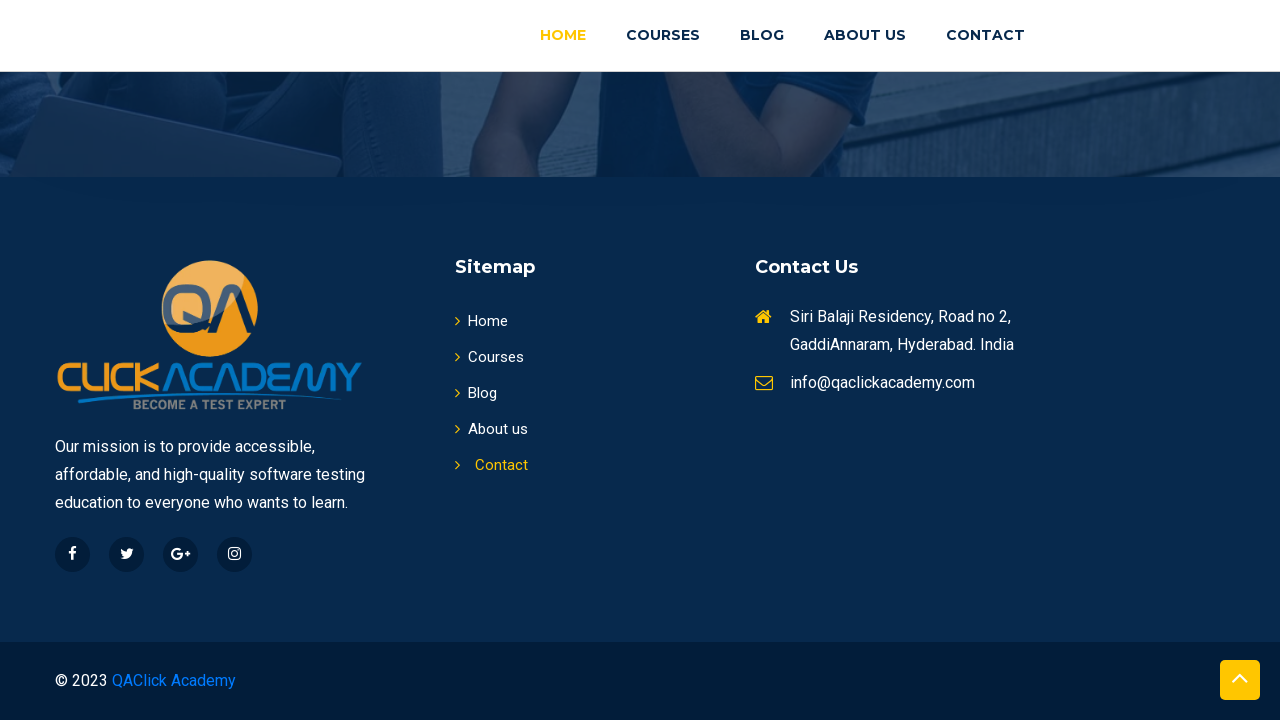

Brought a tab to front
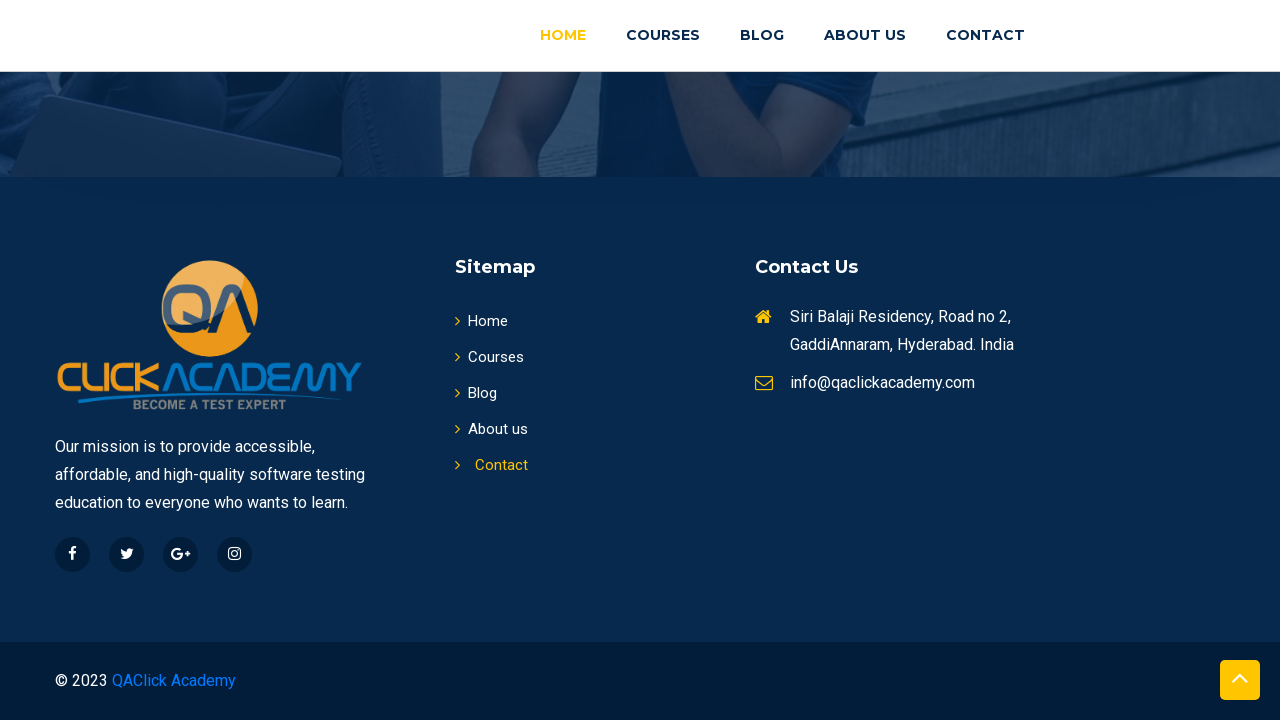

Waited for tab to finish loading (domcontentloaded state)
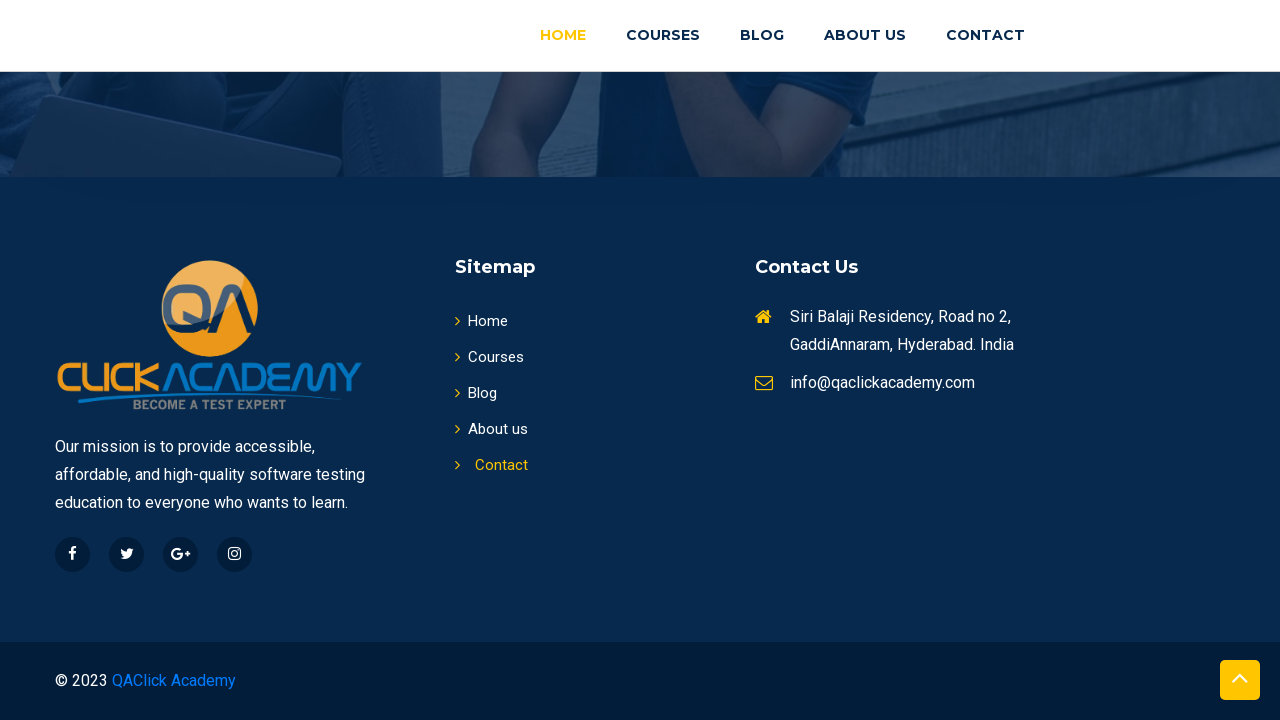

Printed tab title: Just a moment...
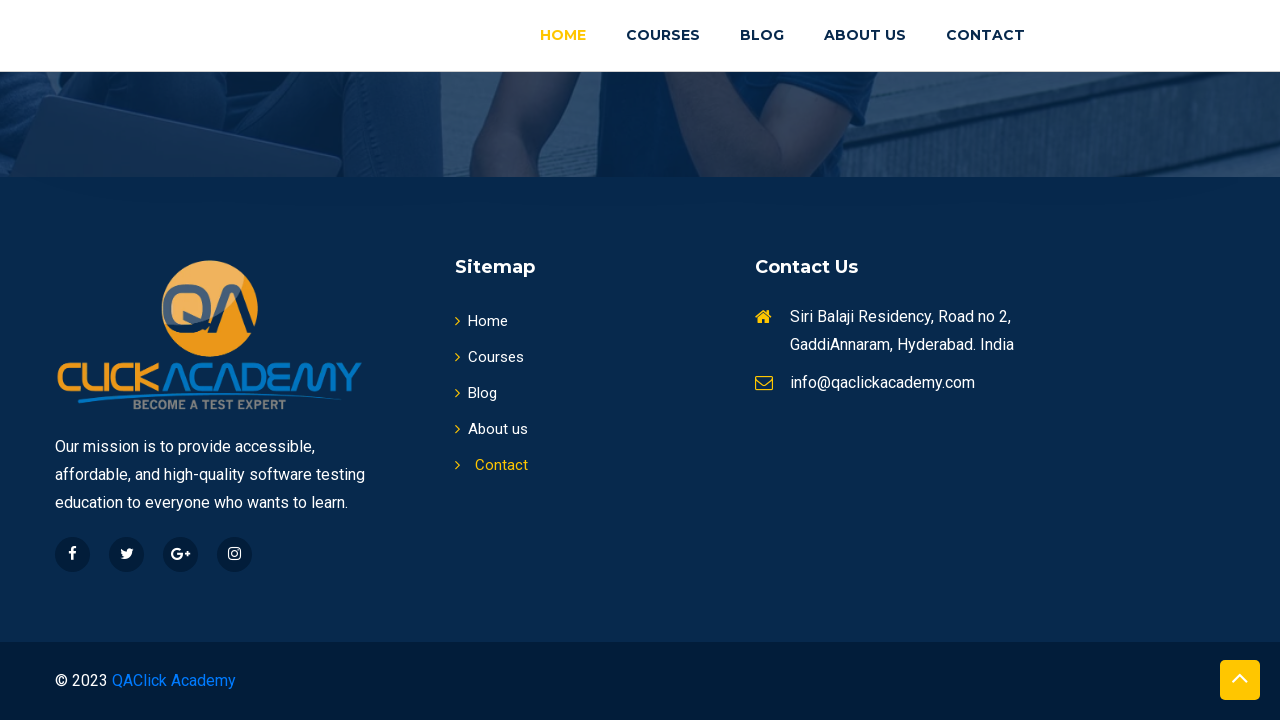

Brought a tab to front
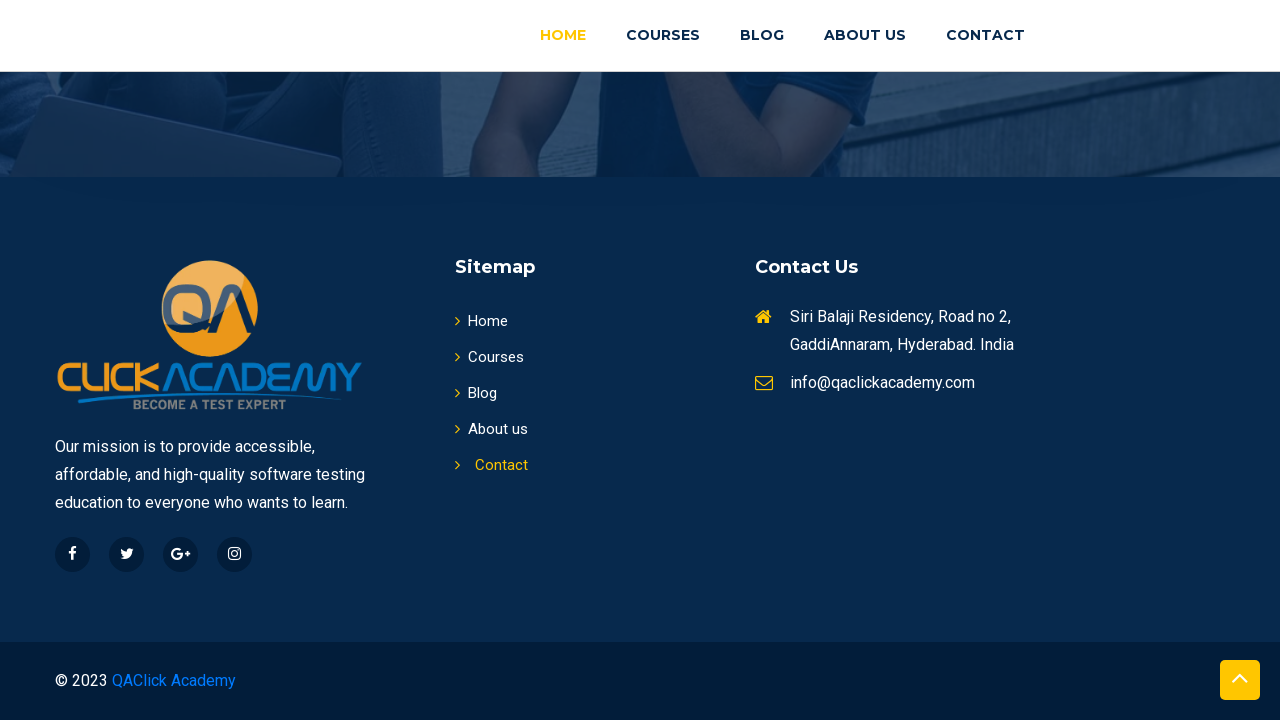

Waited for tab to finish loading (domcontentloaded state)
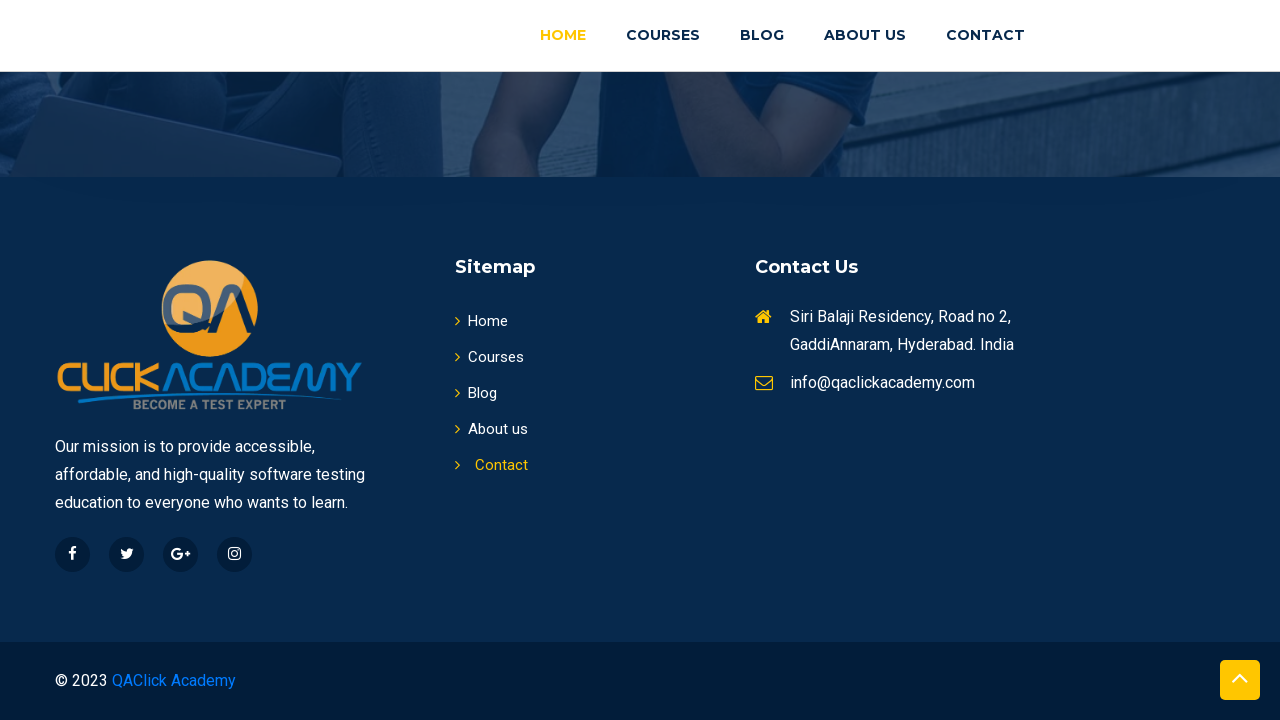

Printed tab title: QAClickAcademy Blog - QAClickAcademy | Become a Test Expert
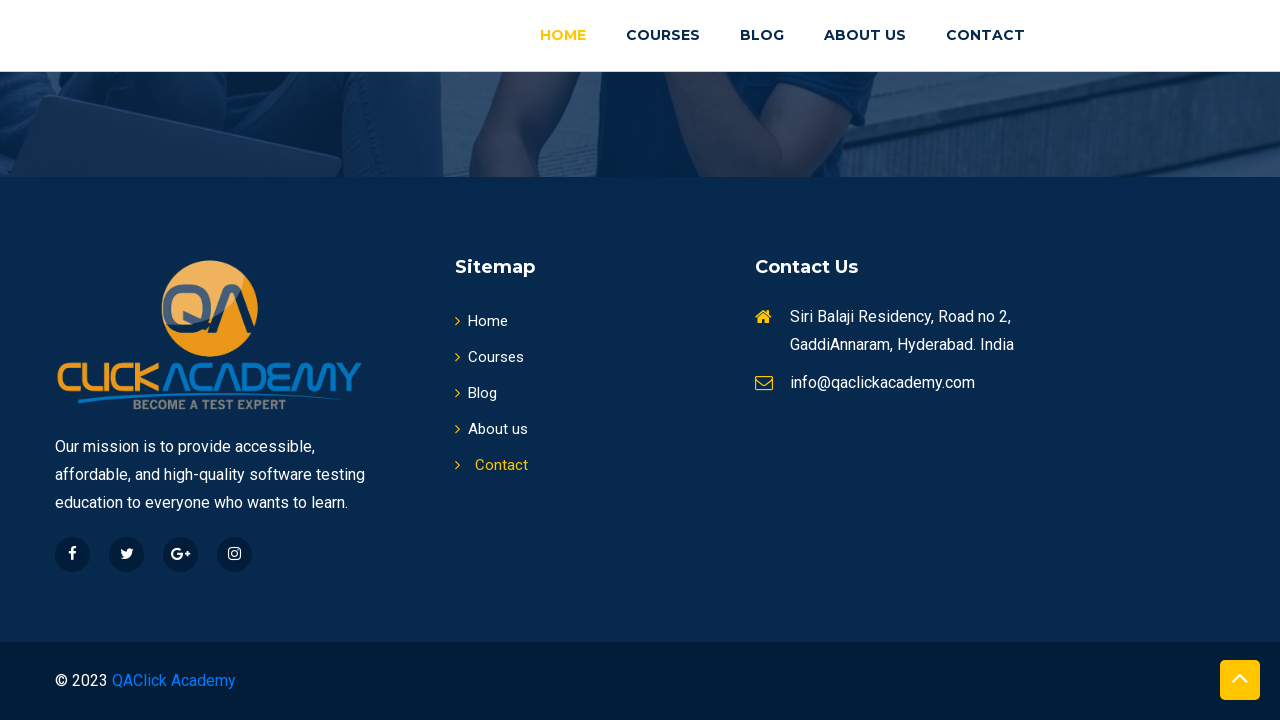

Brought a tab to front
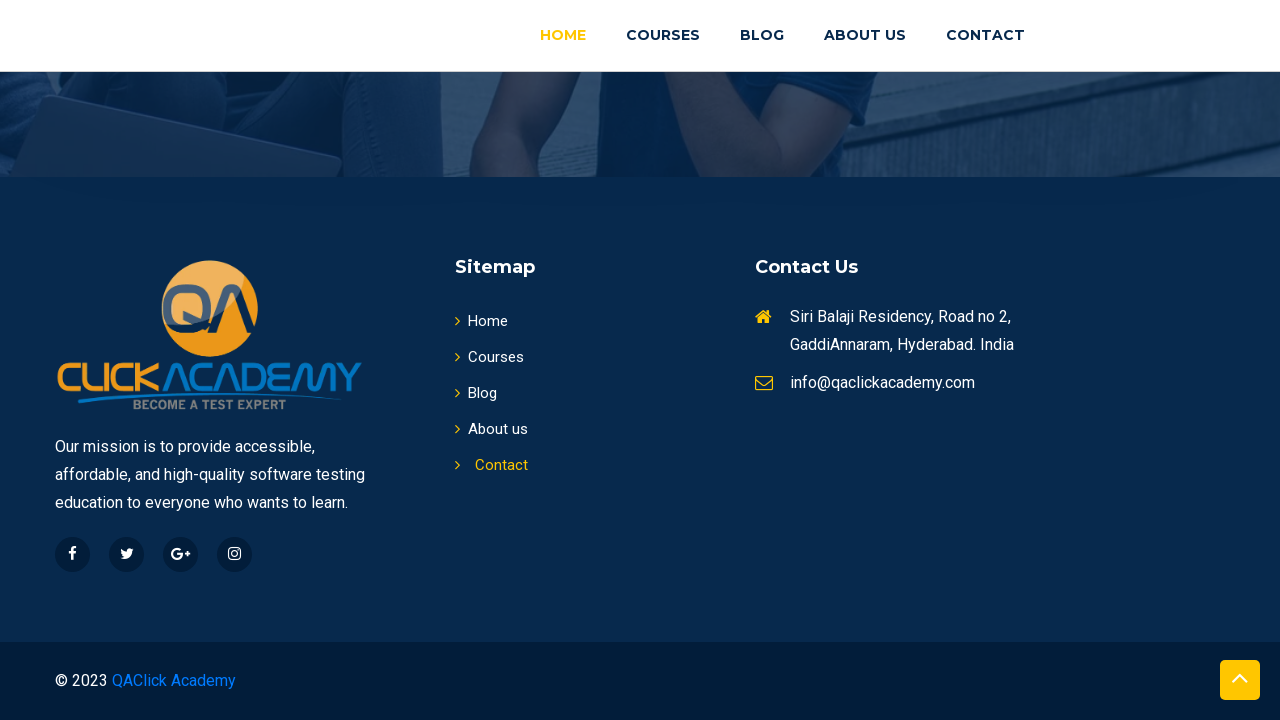

Waited for tab to finish loading (domcontentloaded state)
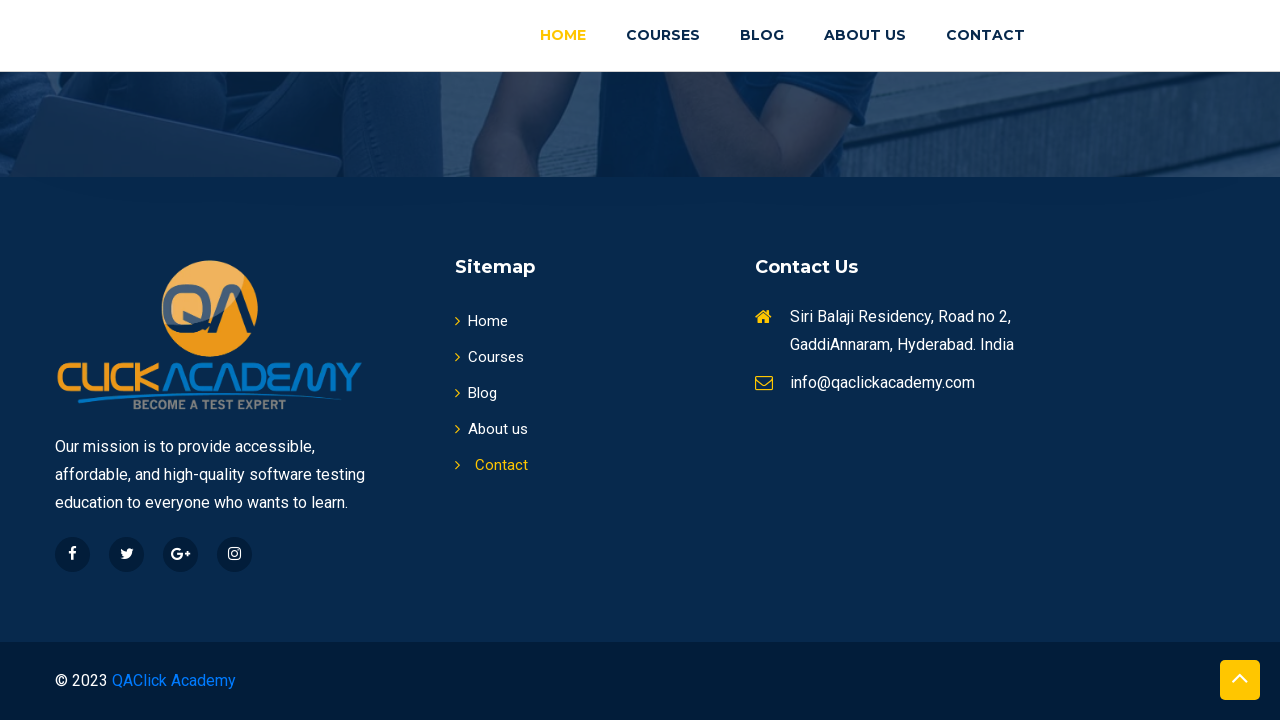

Printed tab title: QAClick Academy - A Testing Academy to Learn, Earn and Shine
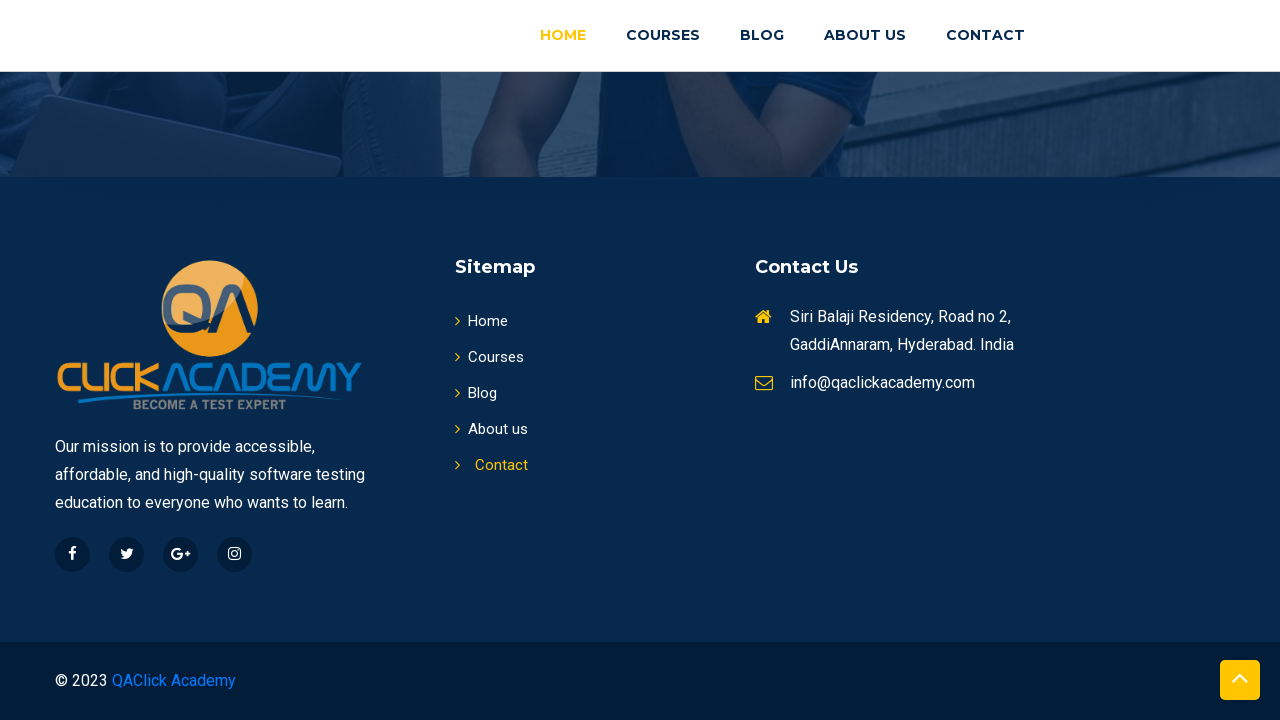

Brought a tab to front
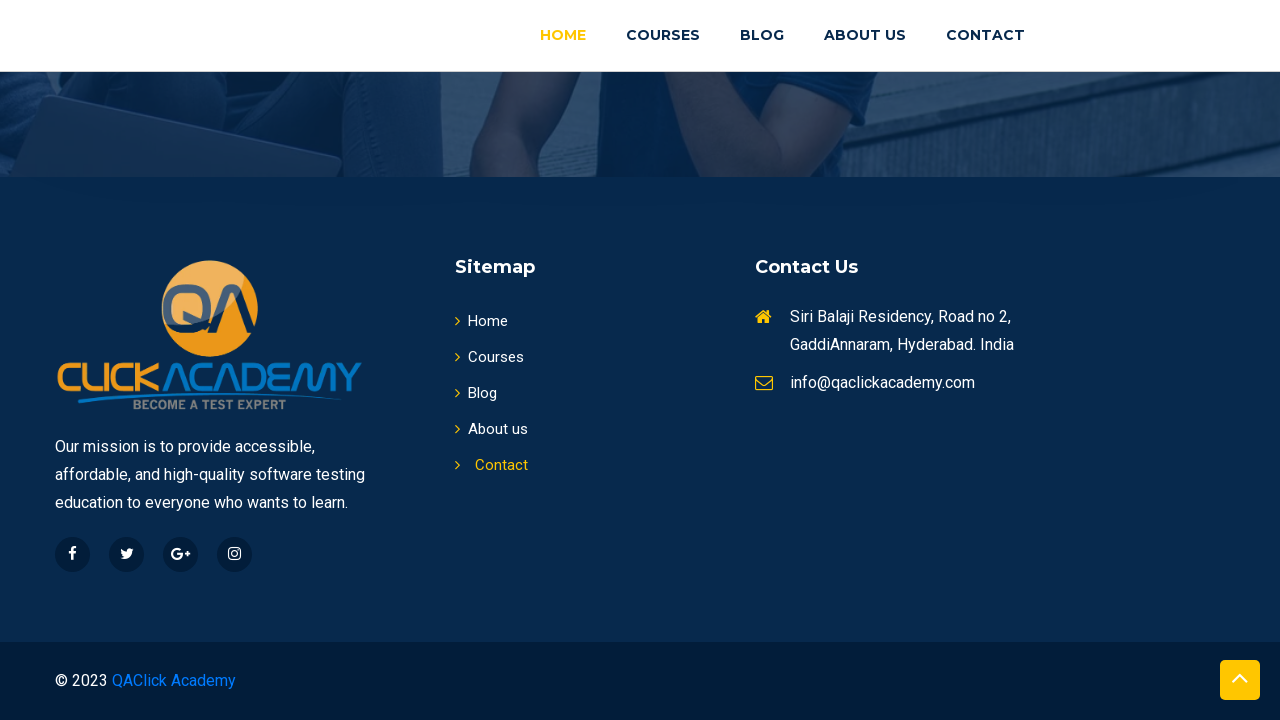

Waited for tab to finish loading (domcontentloaded state)
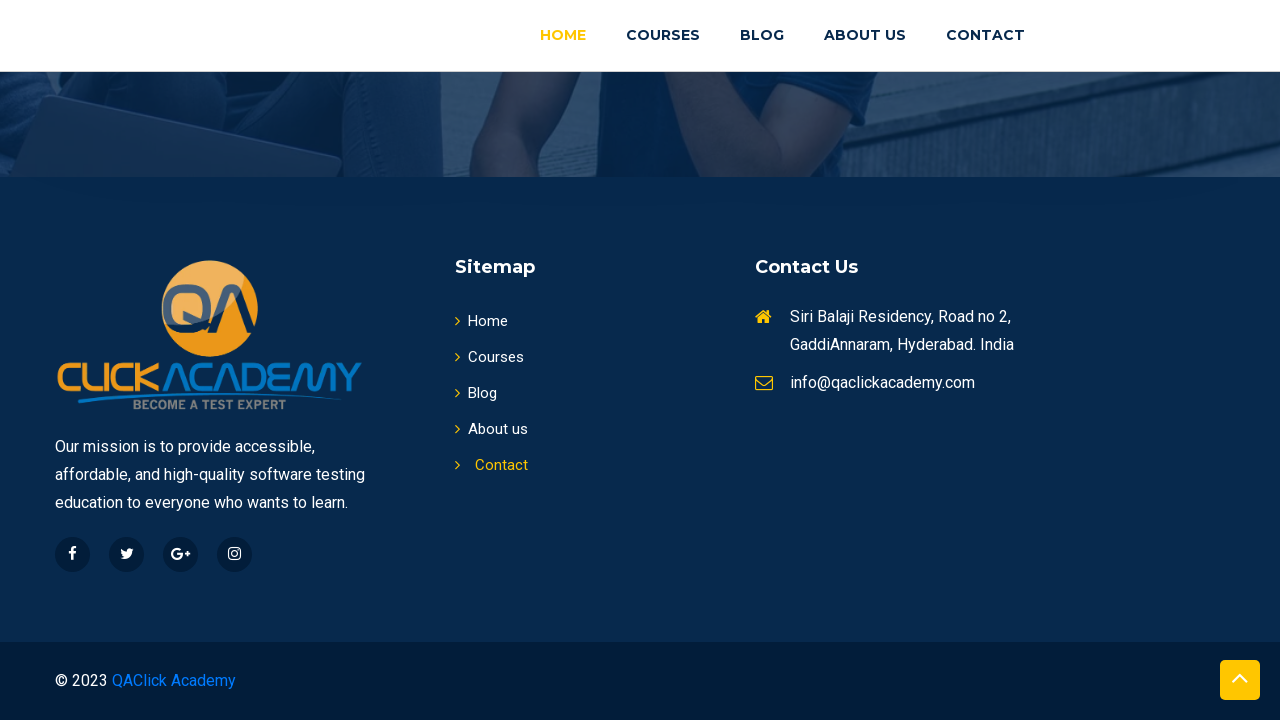

Printed tab title: QAClick Academy - A Testing Academy to Learn, Earn and Shine
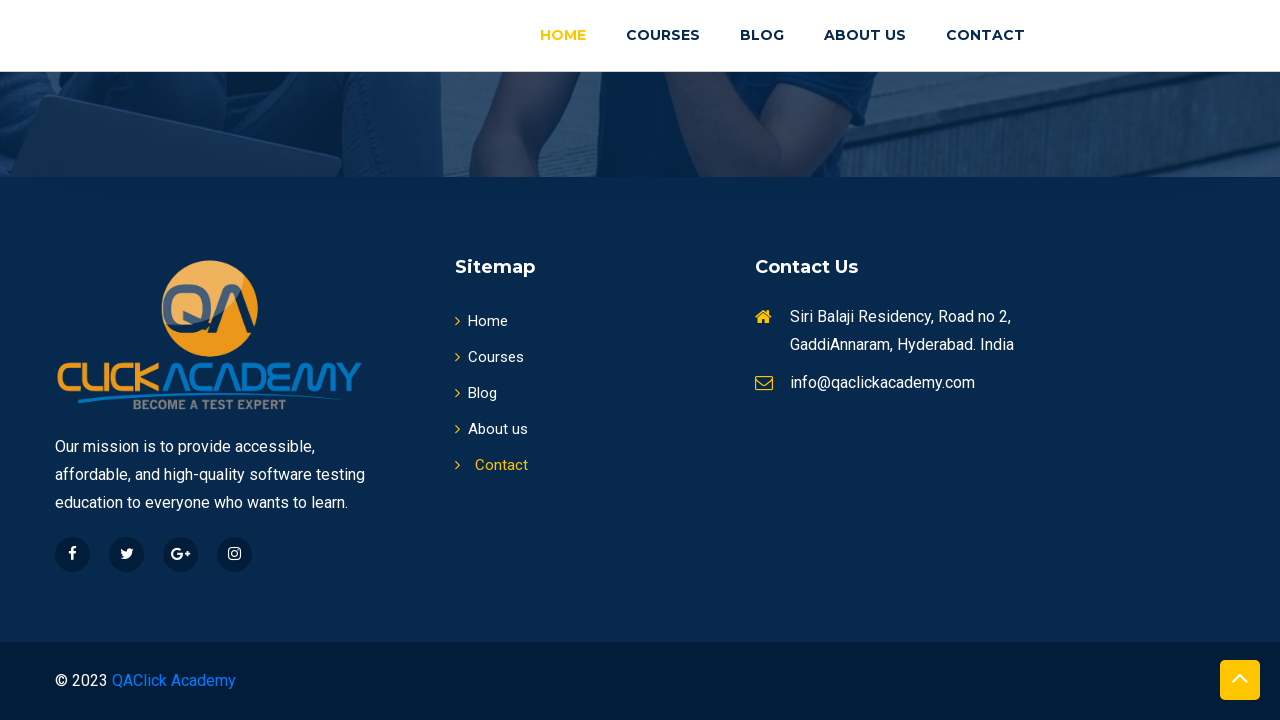

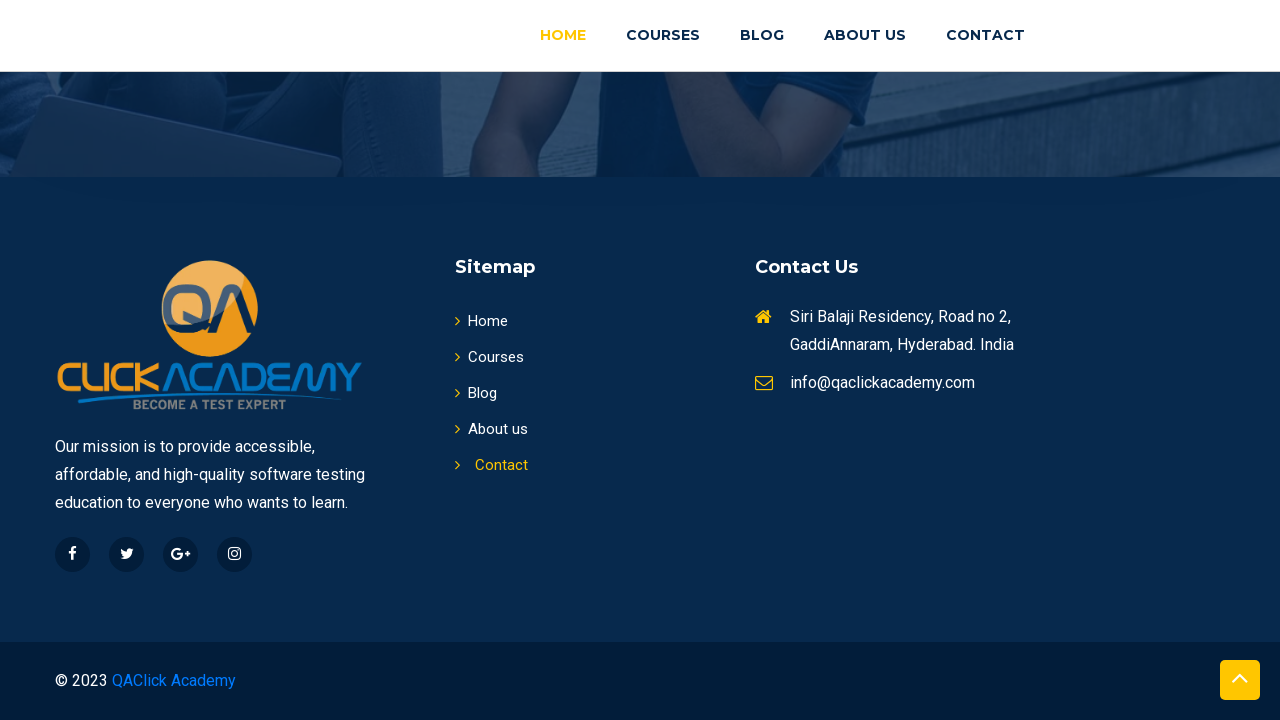